Tests browser navigation methods by clicking a button and then demonstrating back, forward, and refresh navigation capabilities

Starting URL: https://testautomationpractice.blogspot.com/

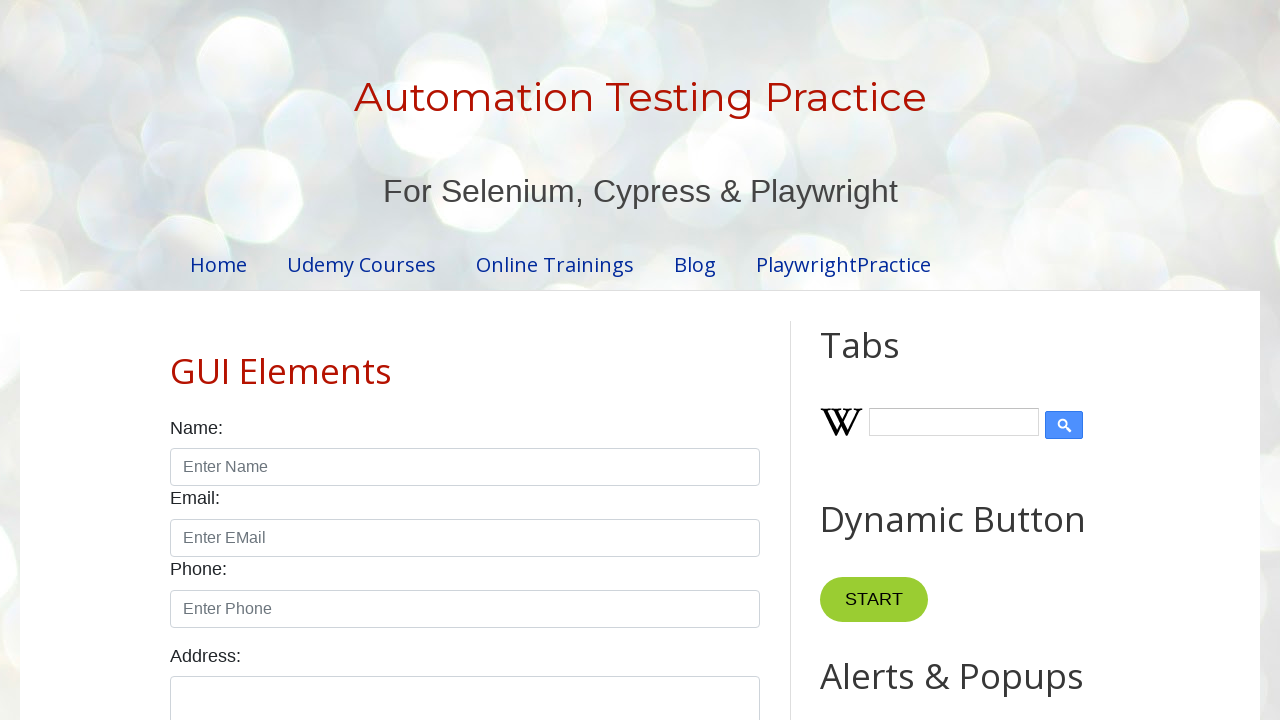

Clicked button with myFunction onclick handler at (880, 361) on //button[@onclick="myFunction()"]
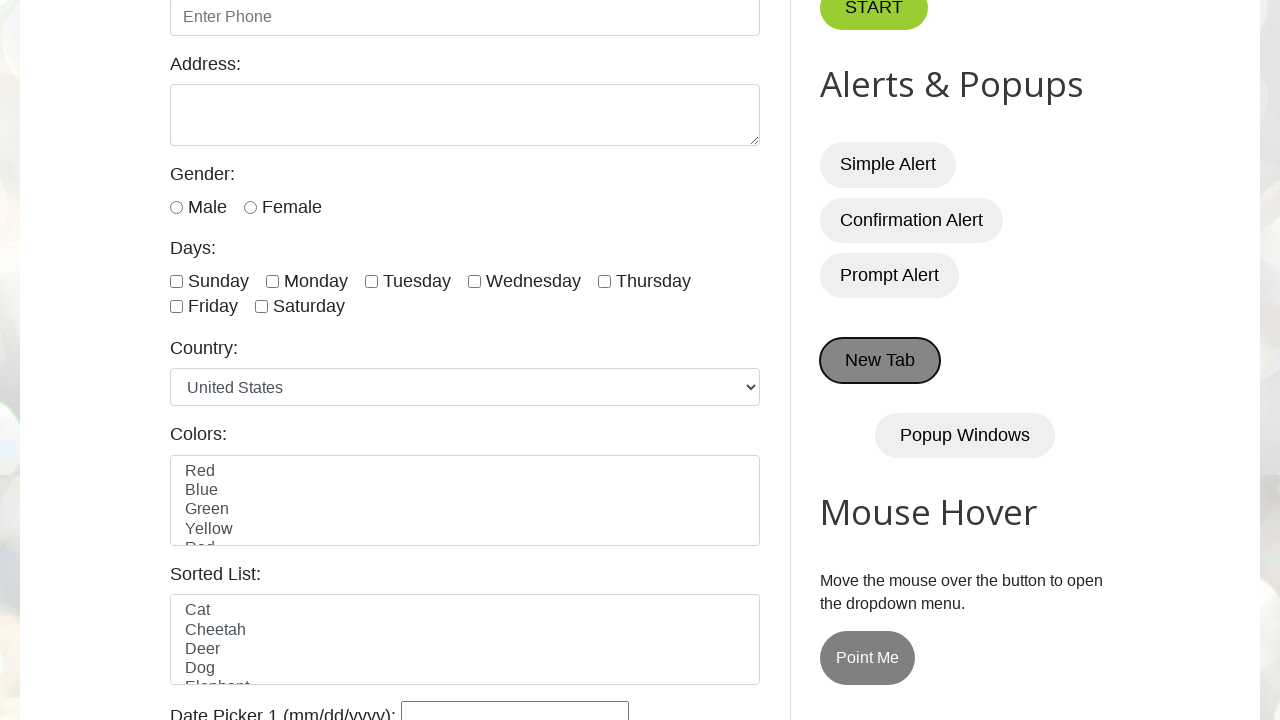

Navigated back to previous page
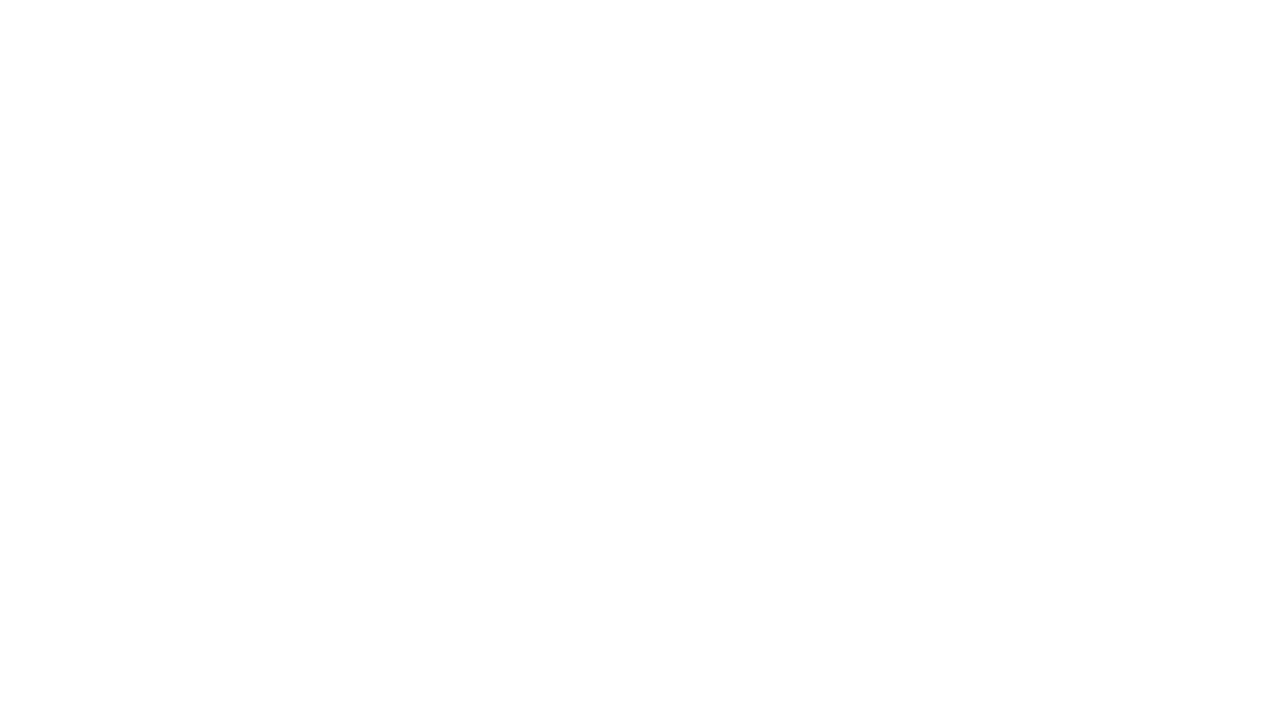

Navigated forward to next page
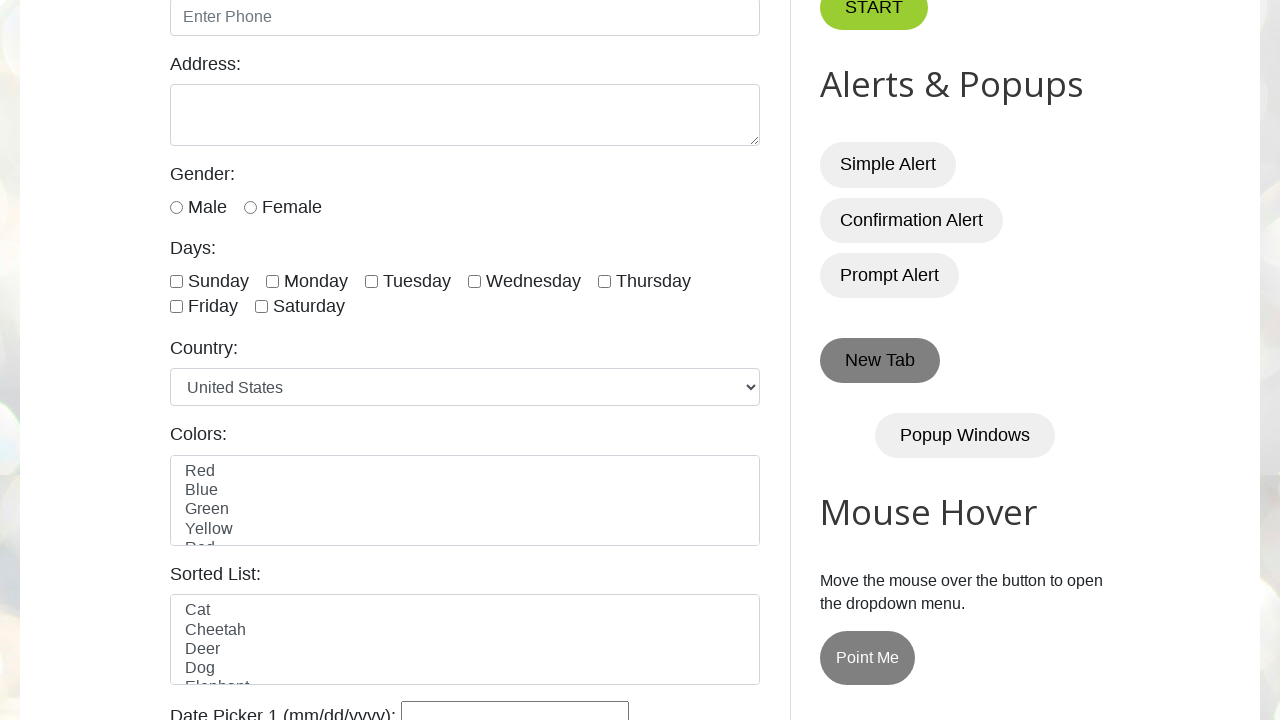

Refreshed the current page
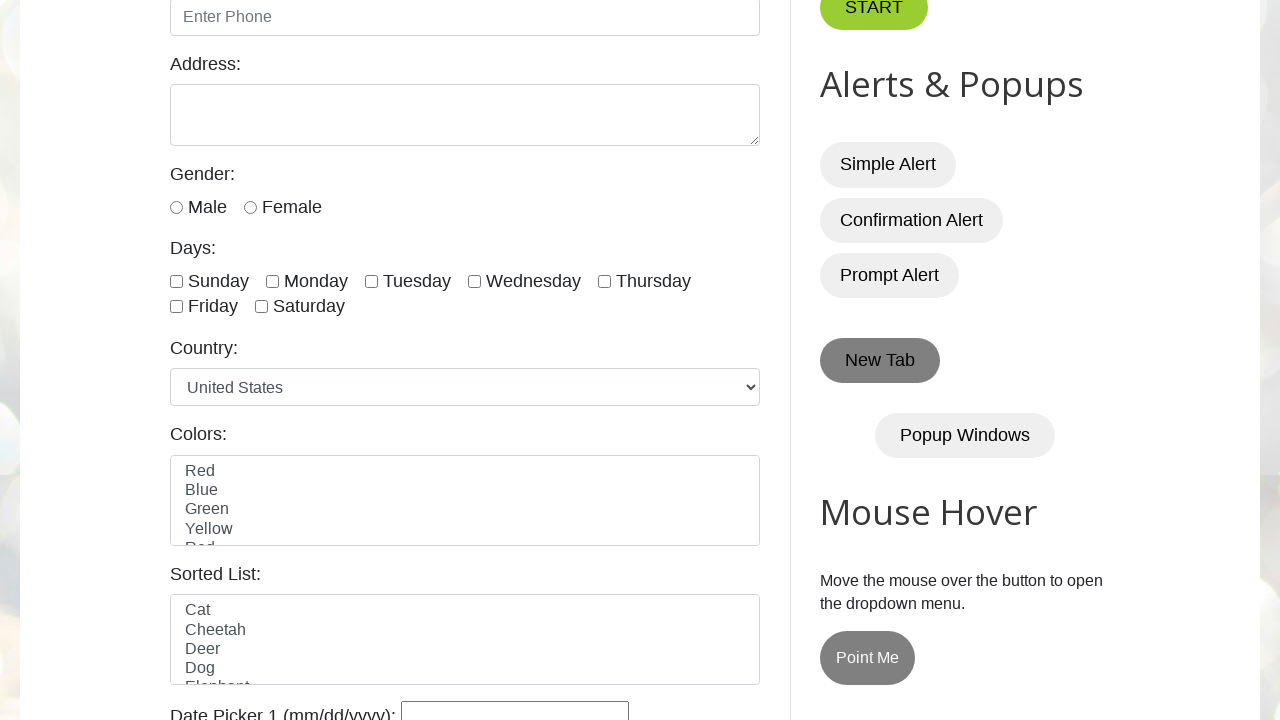

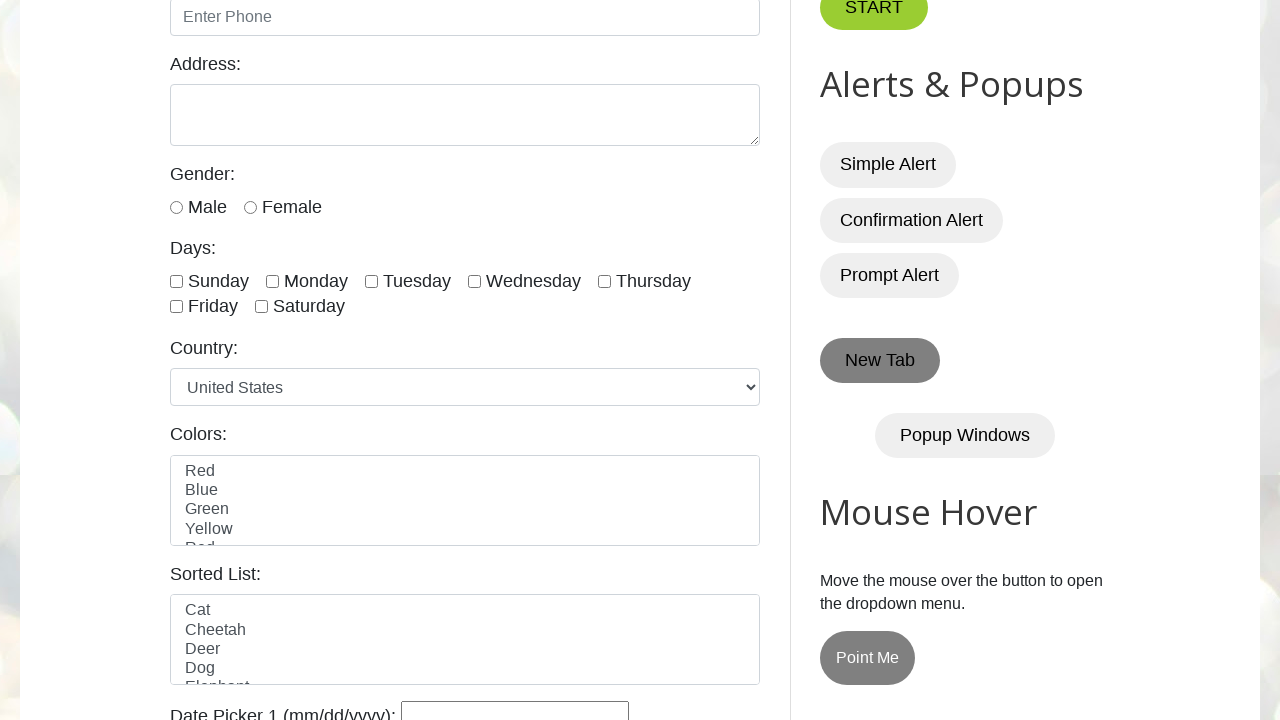